Solves a math captcha by extracting a value, calculating a mathematical formula, filling the answer, selecting checkboxes/radio buttons, and submitting the form

Starting URL: https://suninjuly.github.io/math.html

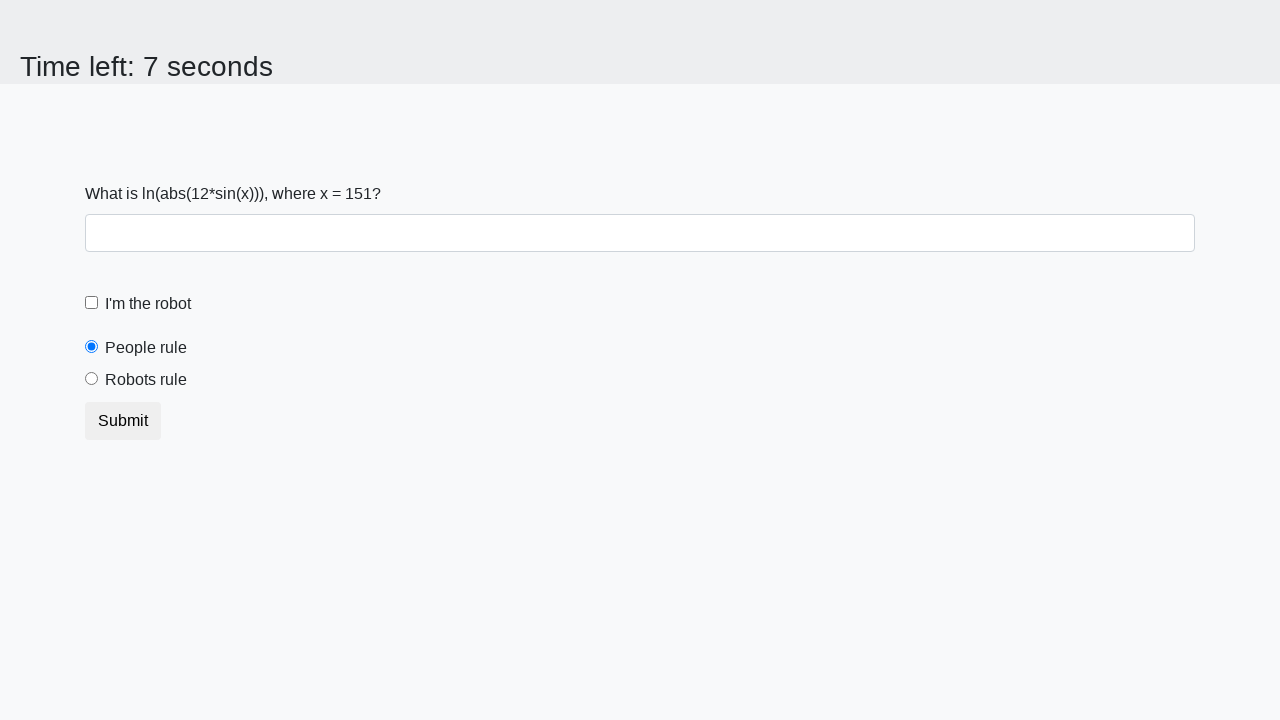

Extracted math value from span#input_value
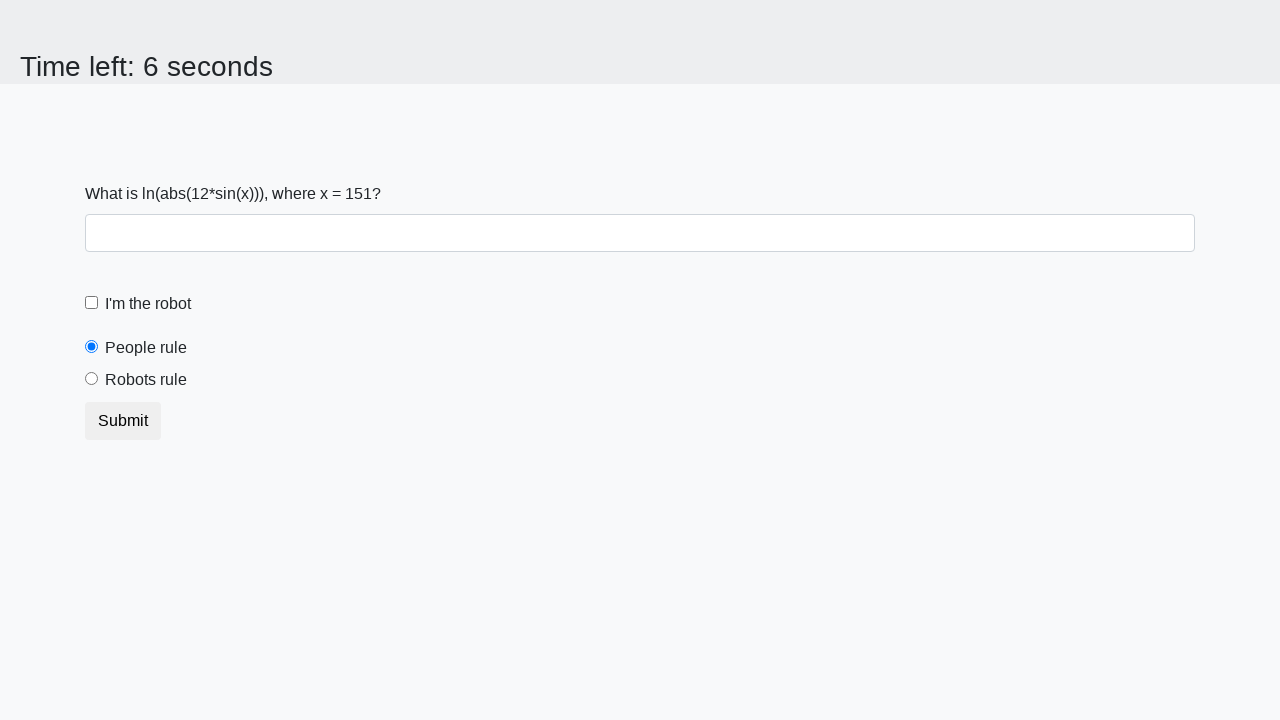

Calculated mathematical formula result: 0.8861607802768571
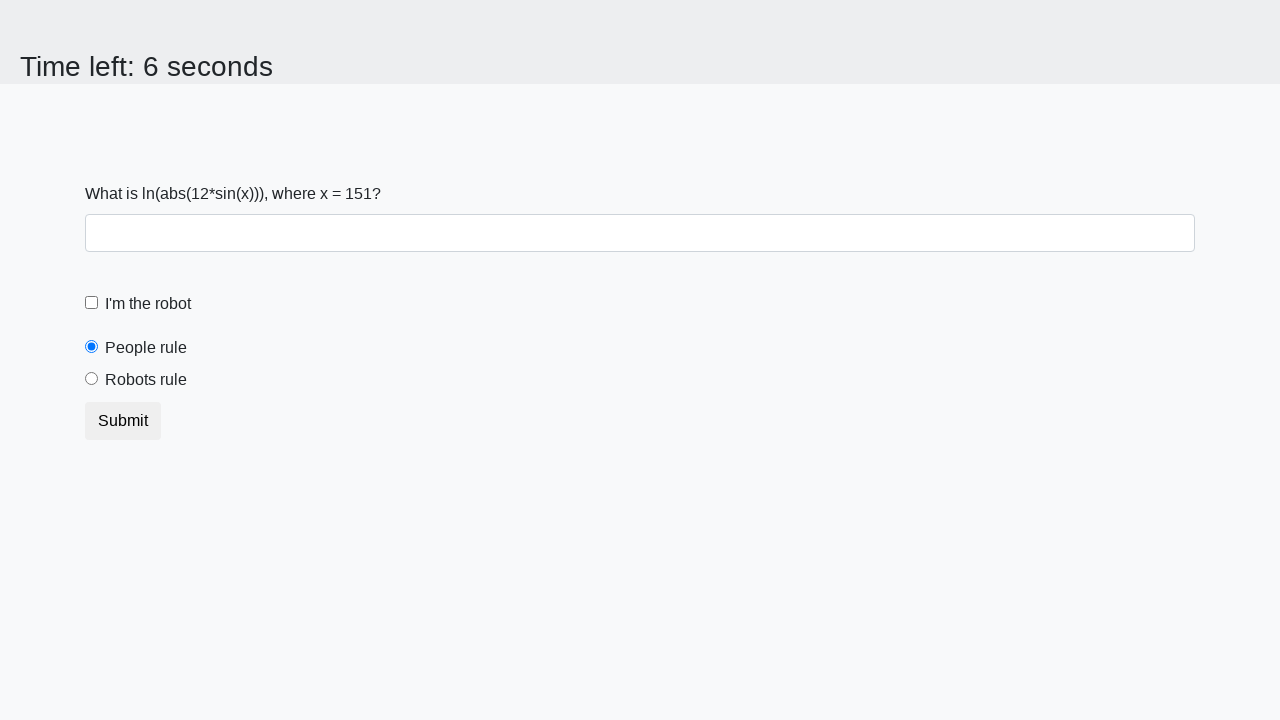

Filled answer field with calculated value on input#answer
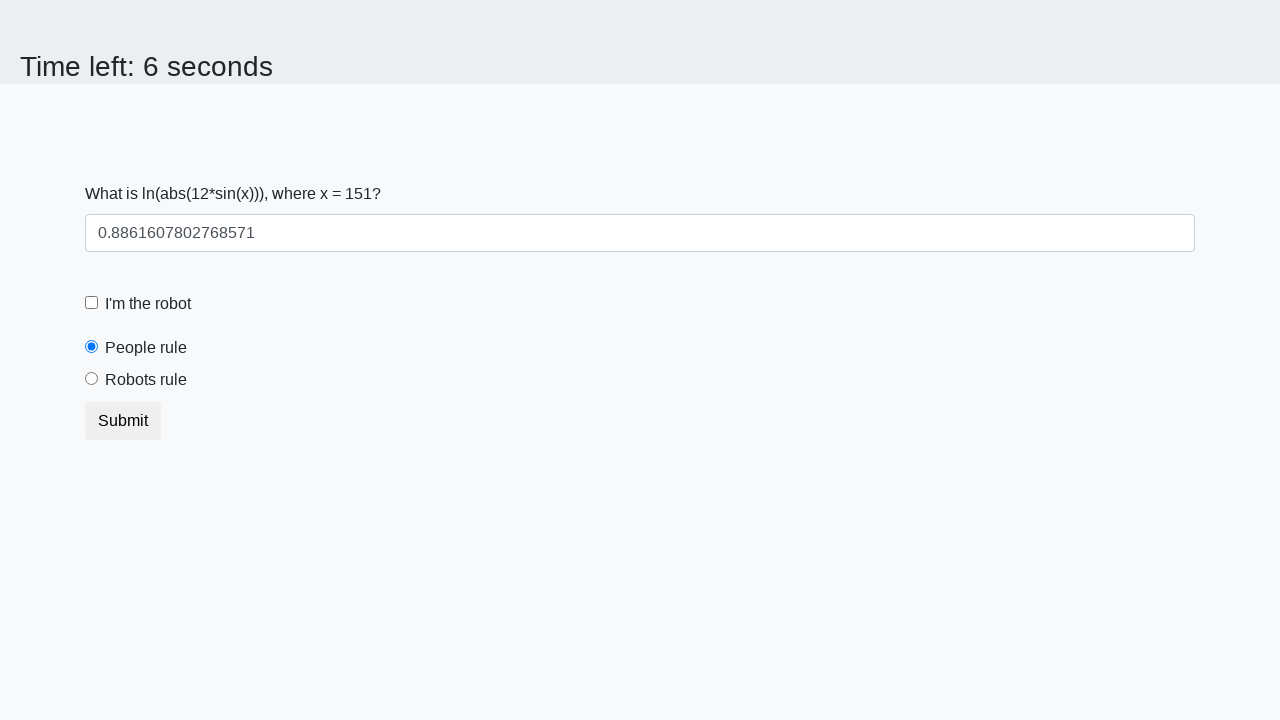

Checked the robot checkbox at (92, 303) on input#robotCheckbox
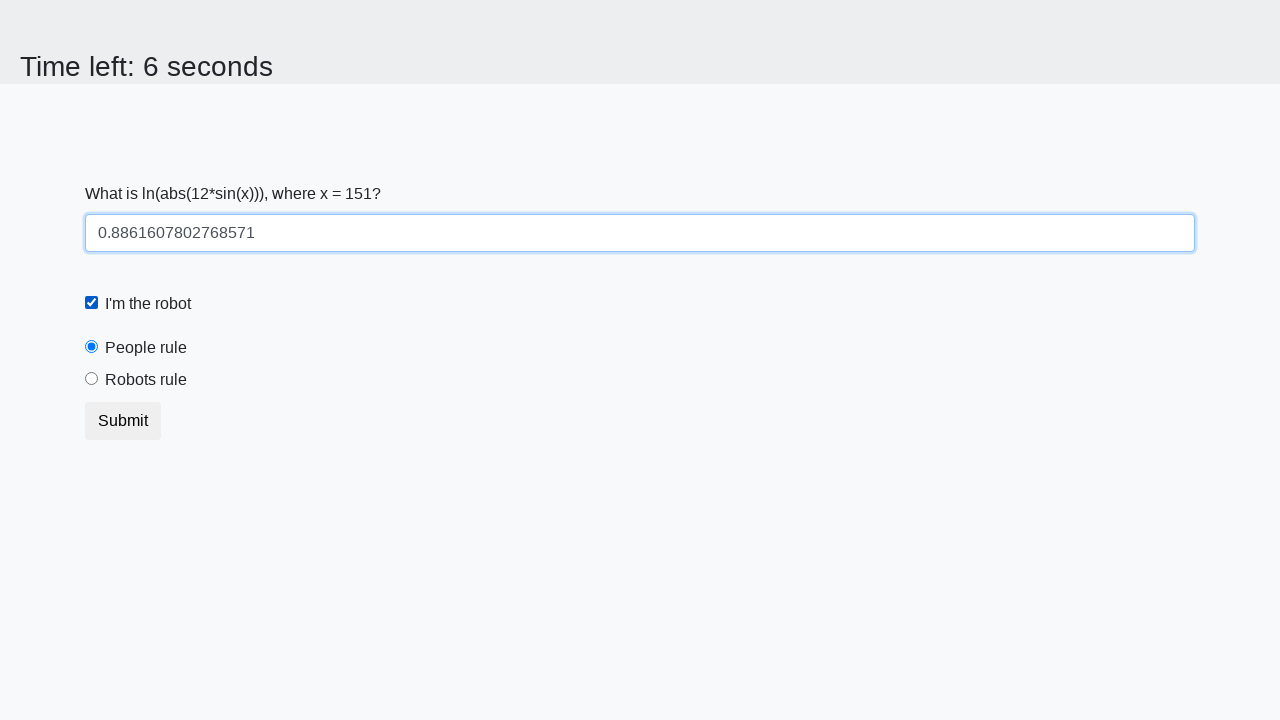

Selected the robots radio button at (92, 379) on input[value='robots']
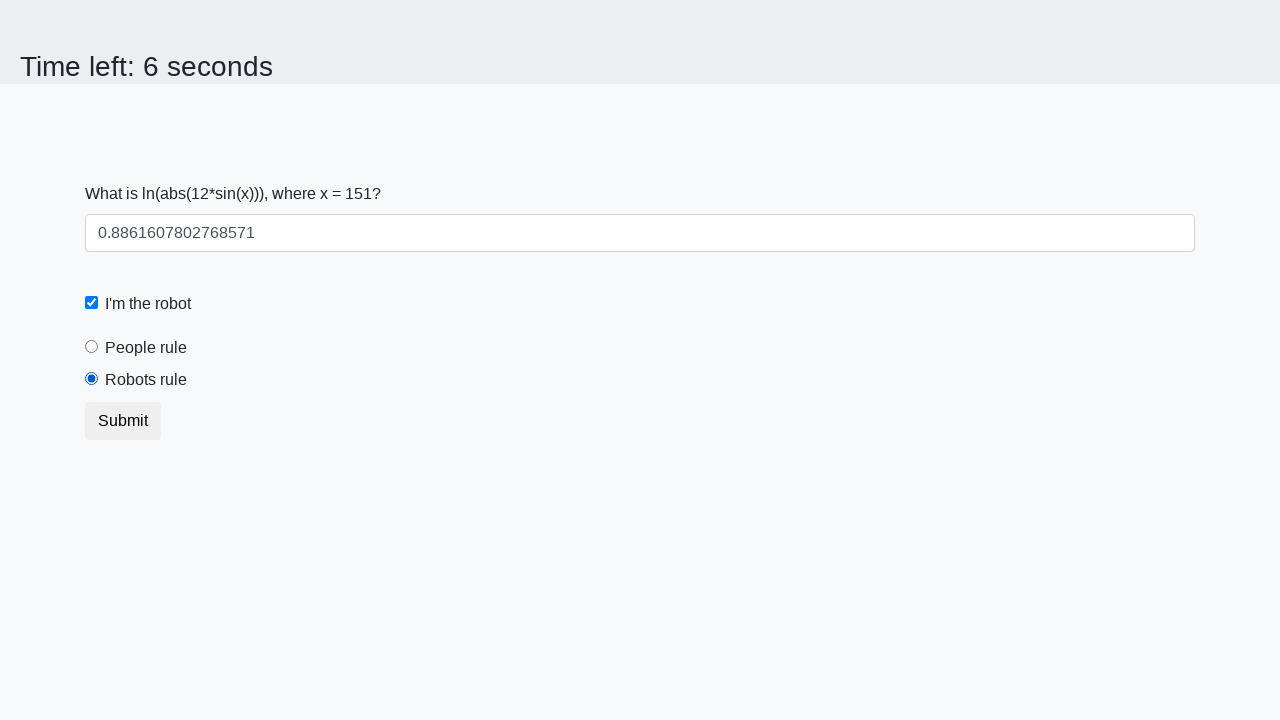

Submitted the form at (123, 421) on button[type='submit']
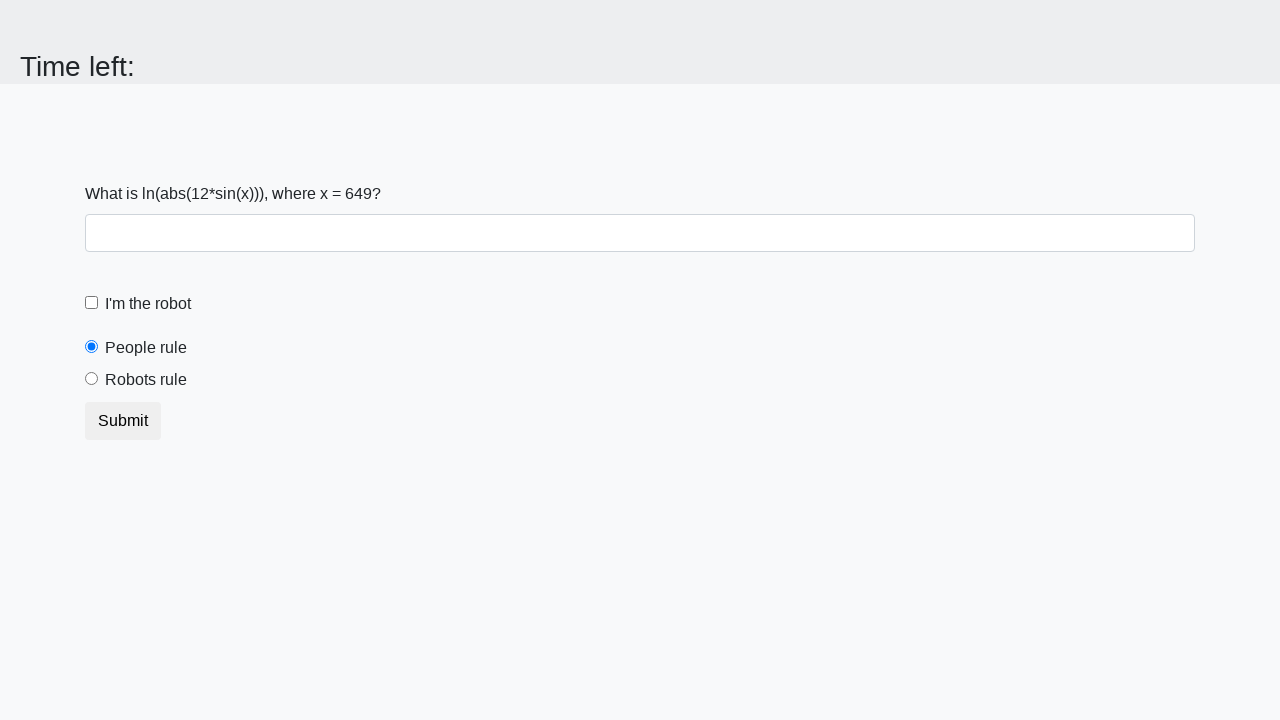

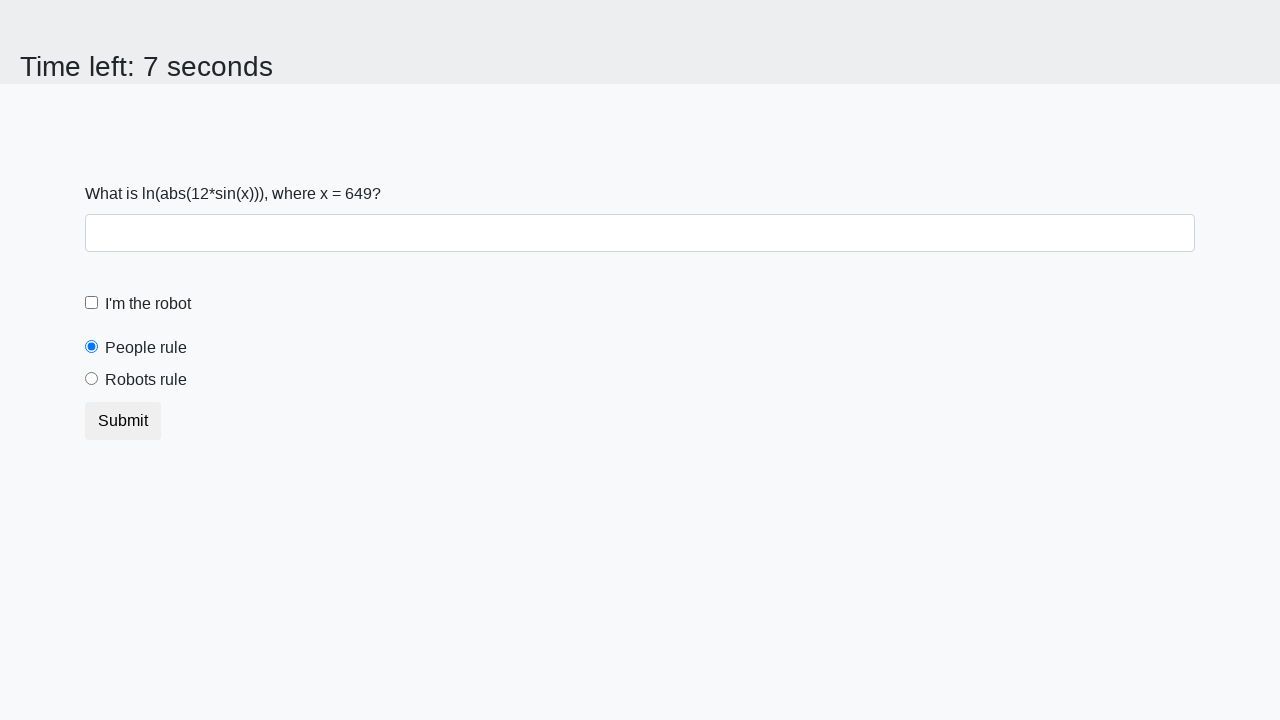